Tests a math form by reading a value from the page, calculating a logarithmic function, entering the answer, checking two checkboxes, and submitting the form

Starting URL: http://suninjuly.github.io/math.html

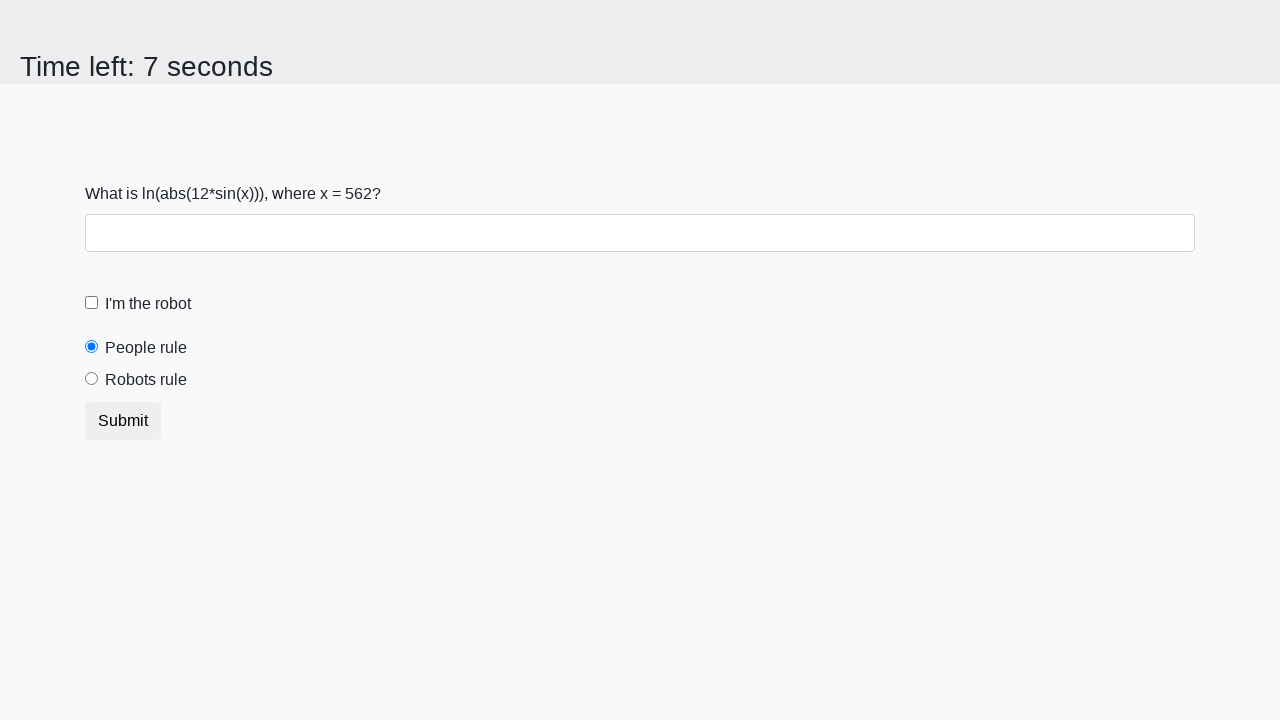

Located x value element on math form
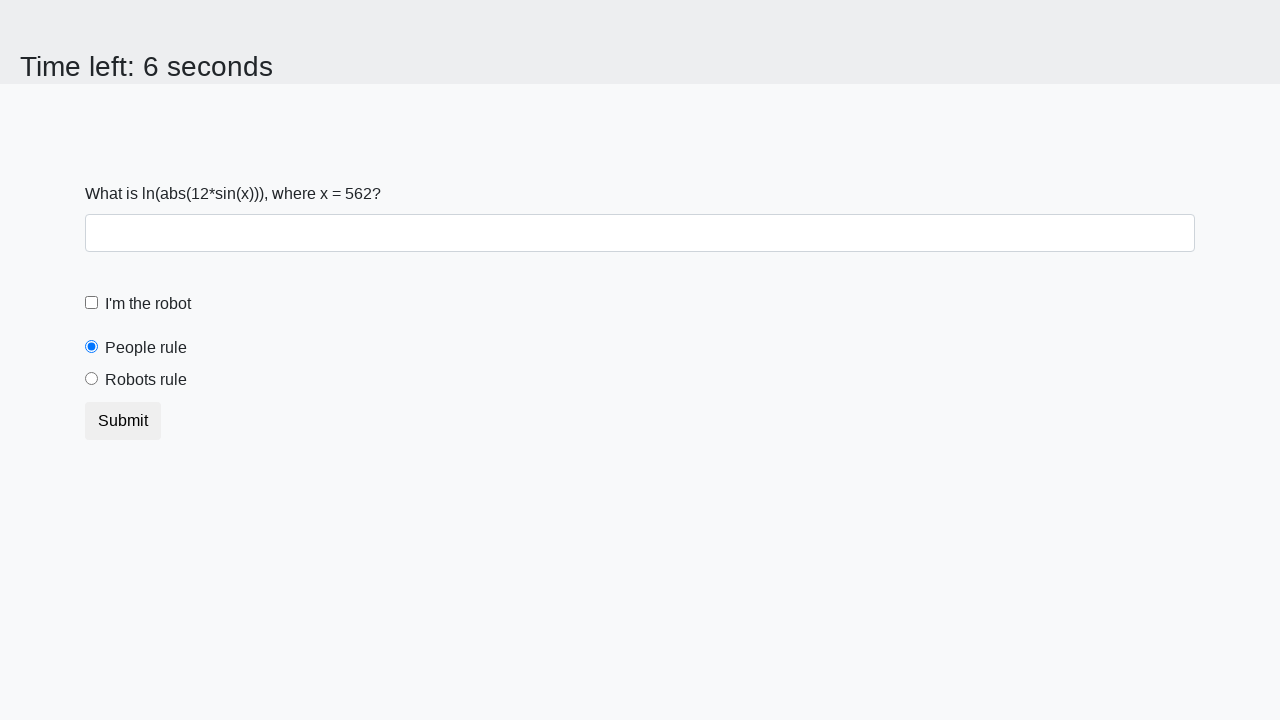

Calculated logarithmic result: log(abs(12*sin(562))) = 1.4010154535246118
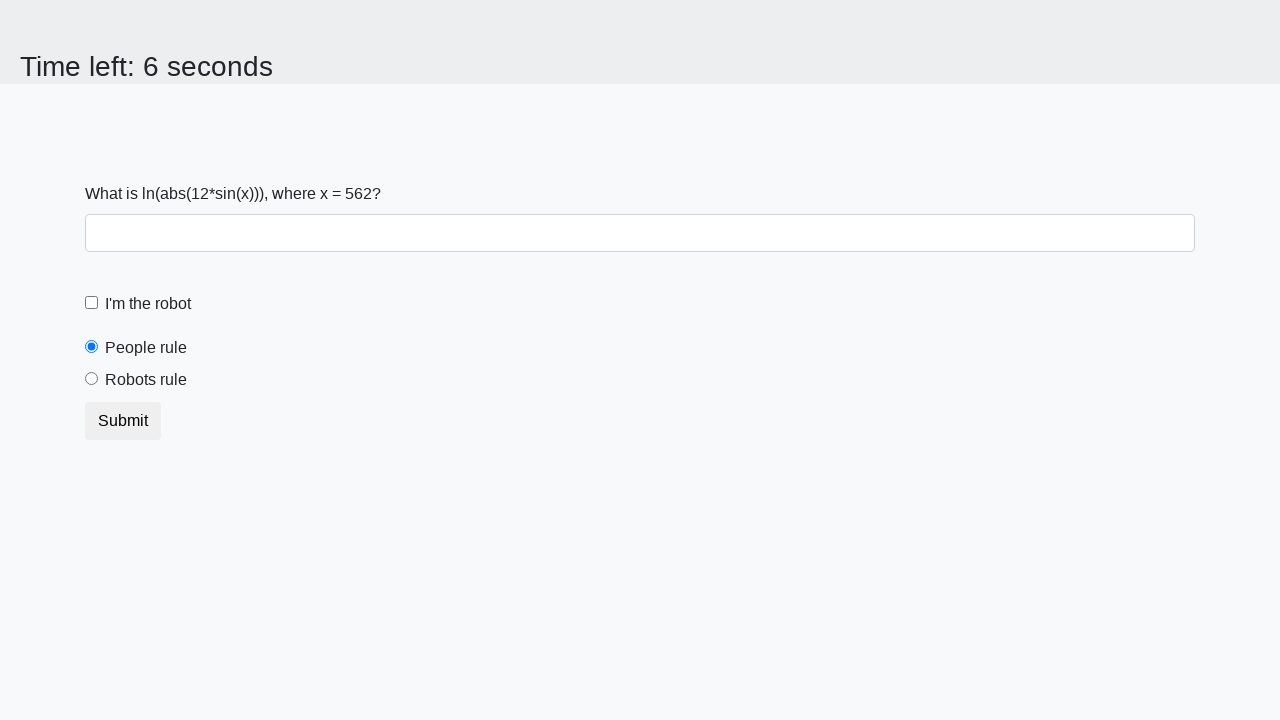

Entered calculated answer '1.4010154535246118' into answer field on #answer
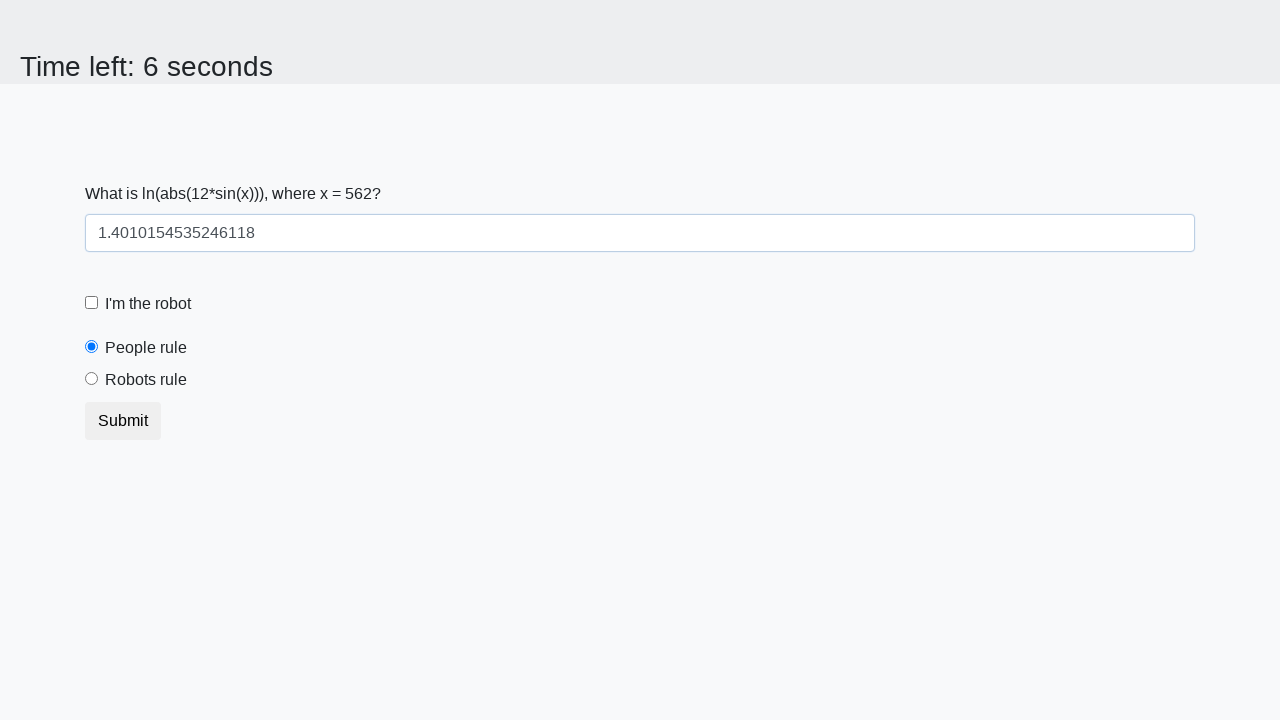

Checked the robot checkbox at (148, 304) on label[for='robotCheckbox']
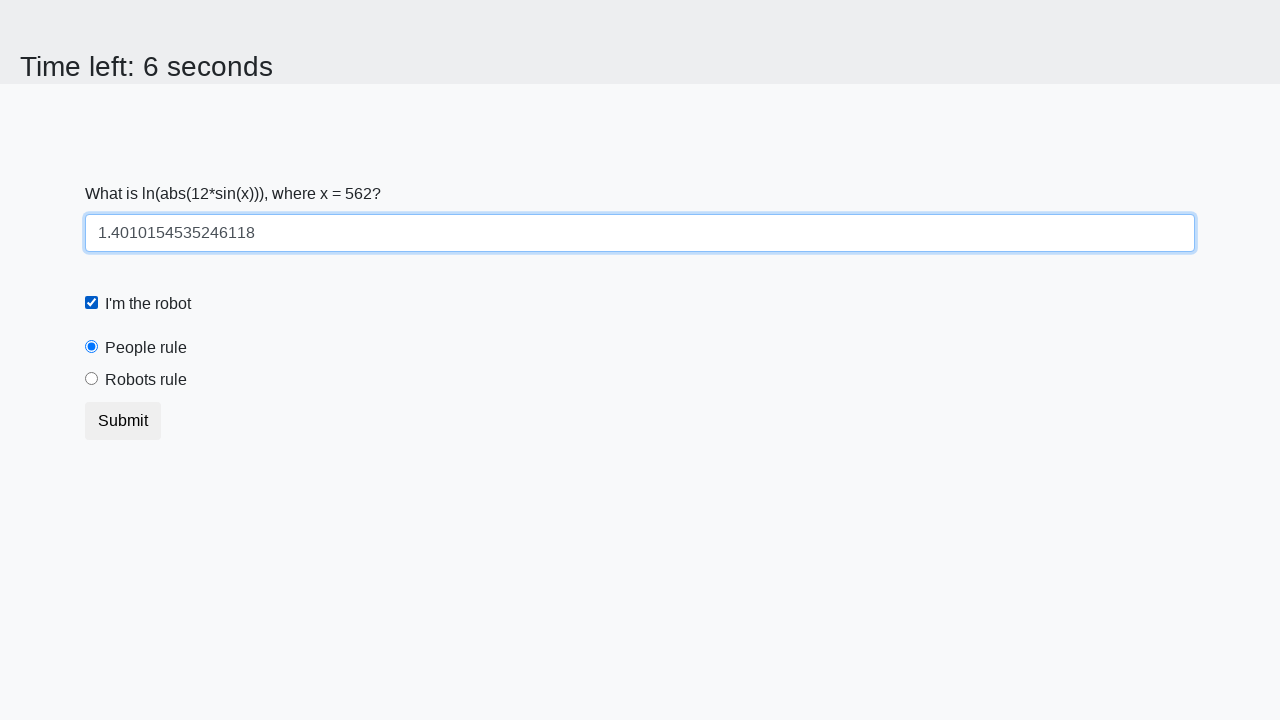

Selected 'robots rule' radio button at (146, 380) on label[for='robotsRule']
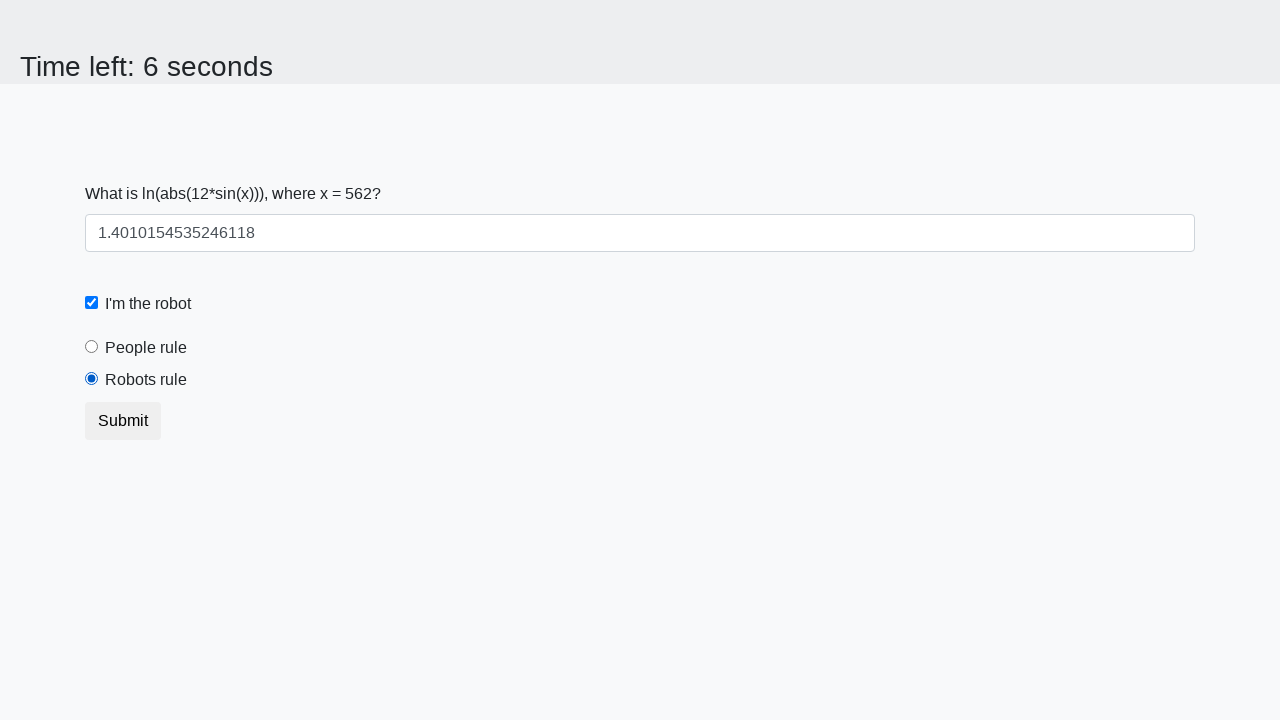

Clicked submit button to submit the form at (123, 421) on button[type='submit']
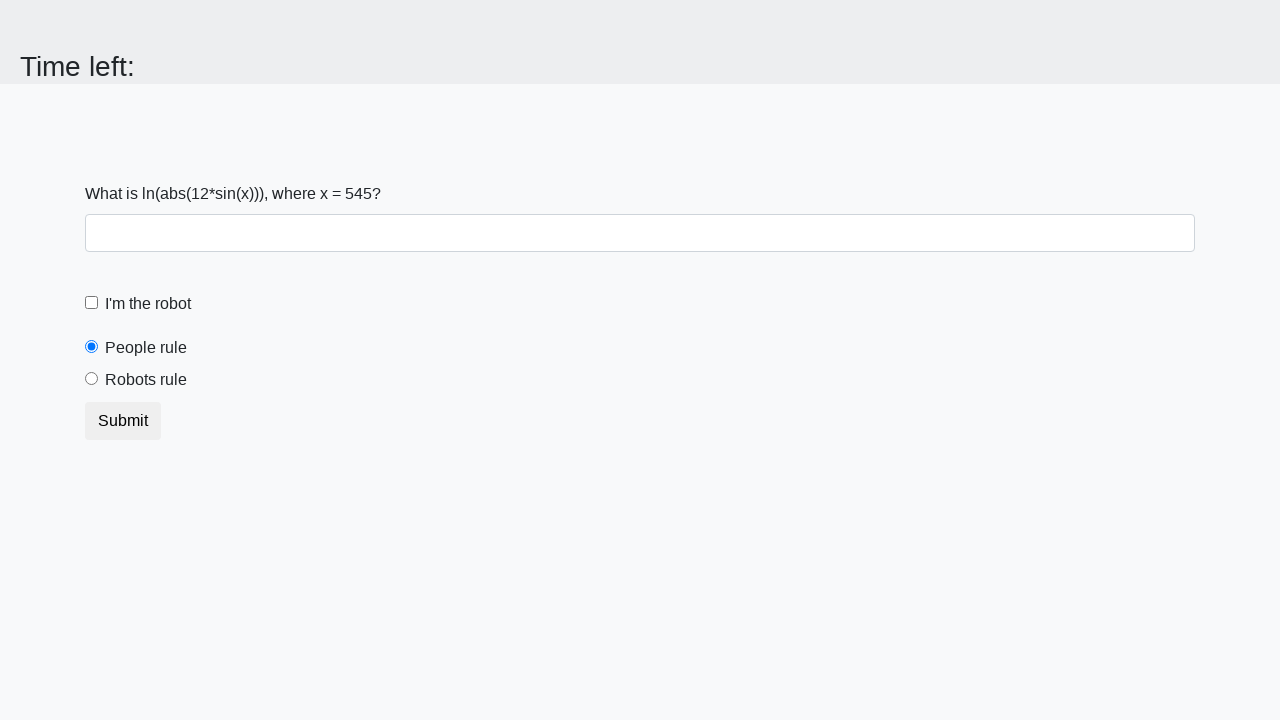

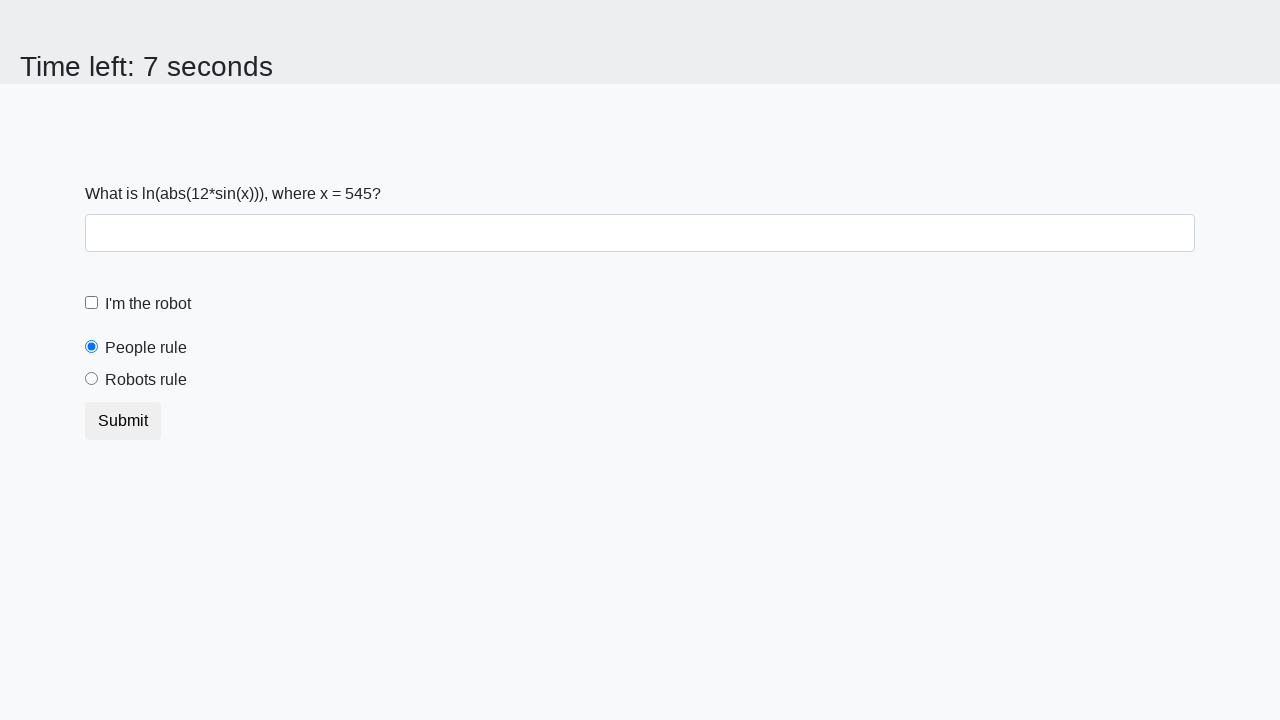